Navigates to a locators example page and verifies that a button element contains the expected text "This is a button" in its value attribute

Starting URL: https://kristinek.github.io/site/examples/locators

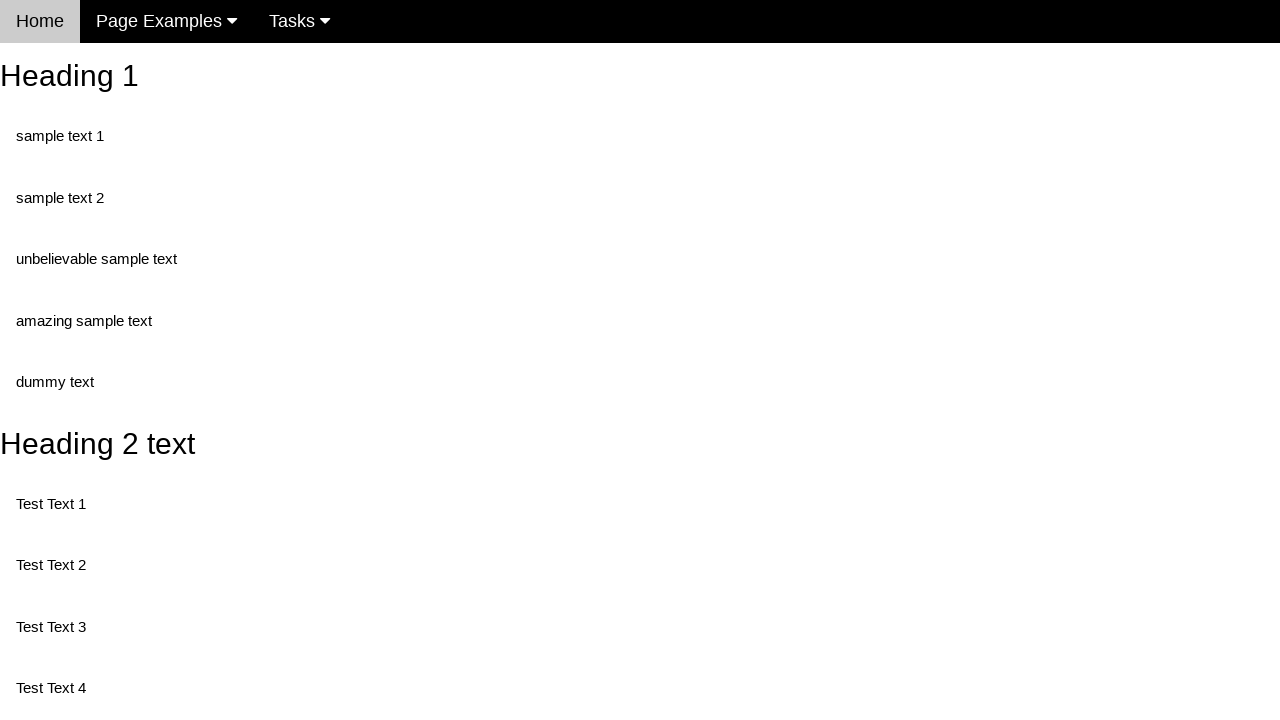

Navigated to locators example page
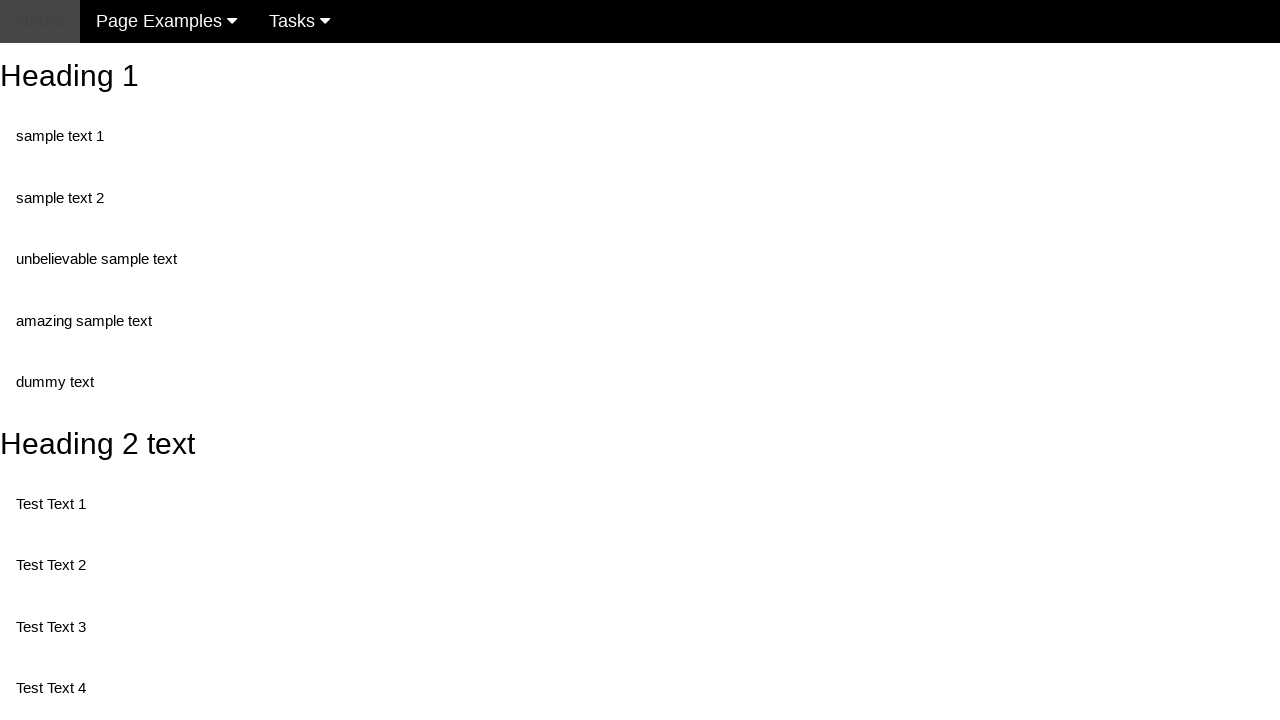

Located button element with name 'randomButton1'
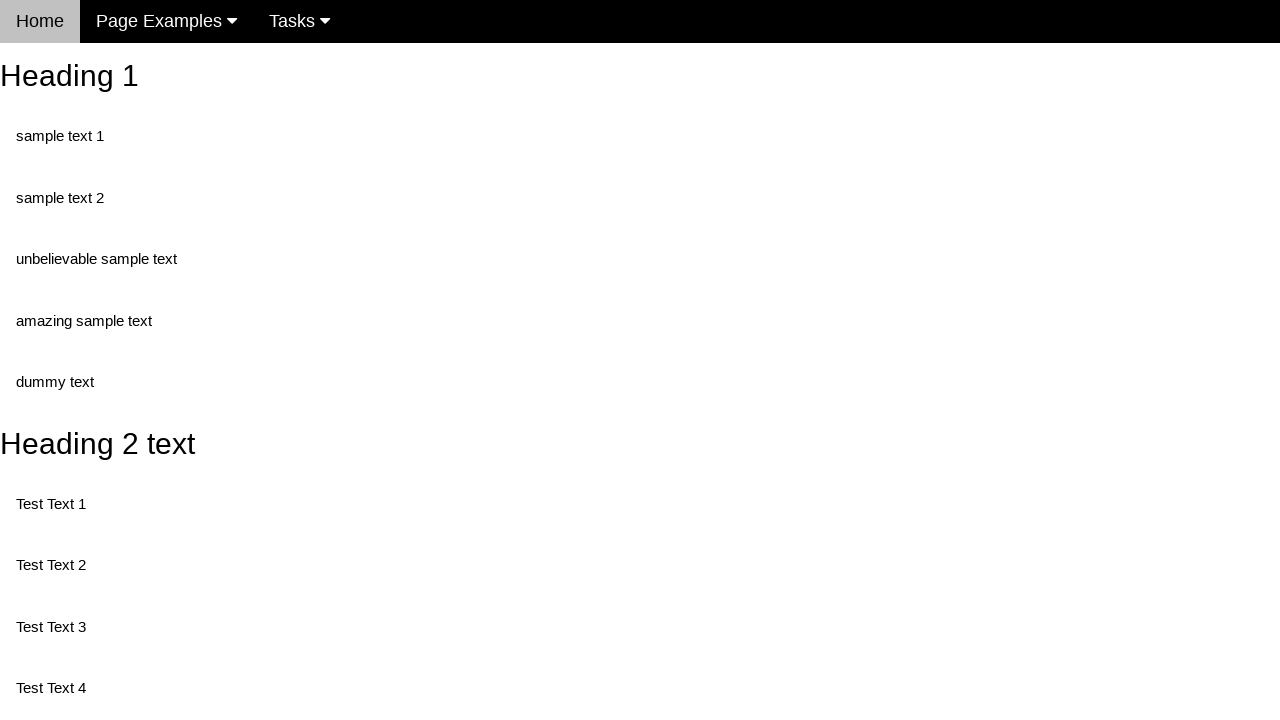

Button element is ready
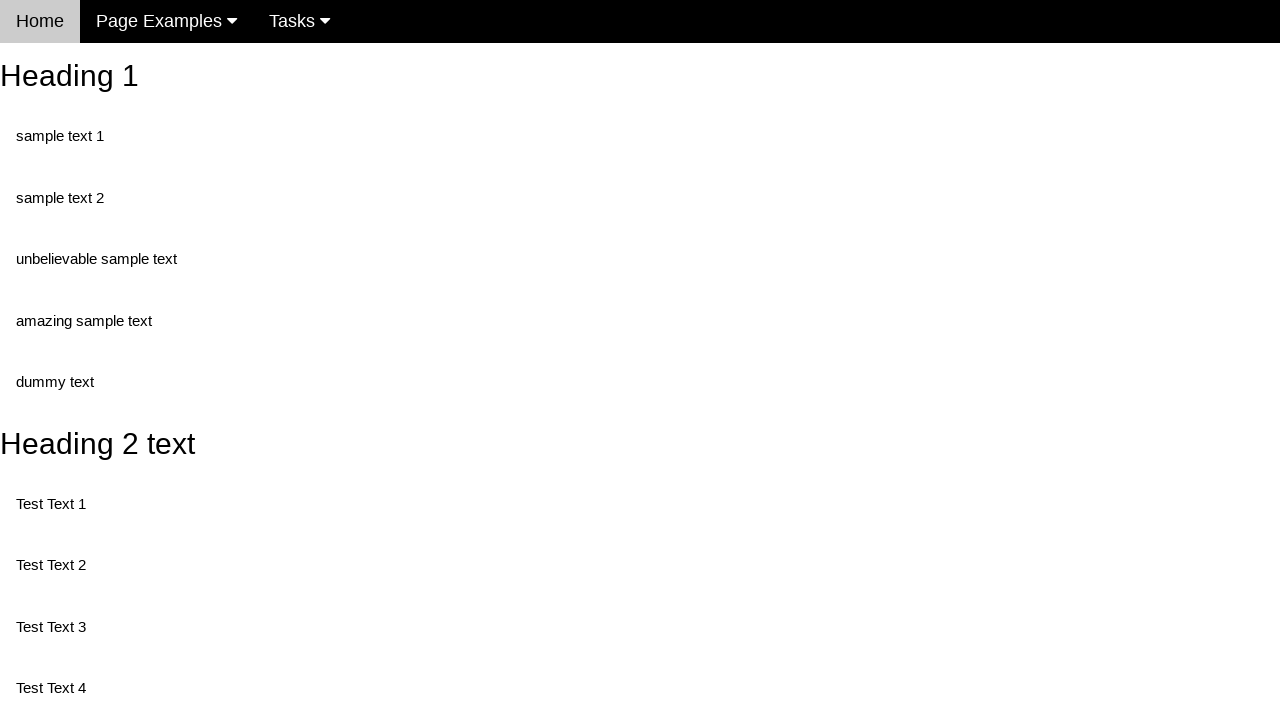

Retrieved button value attribute: 'This is a button'
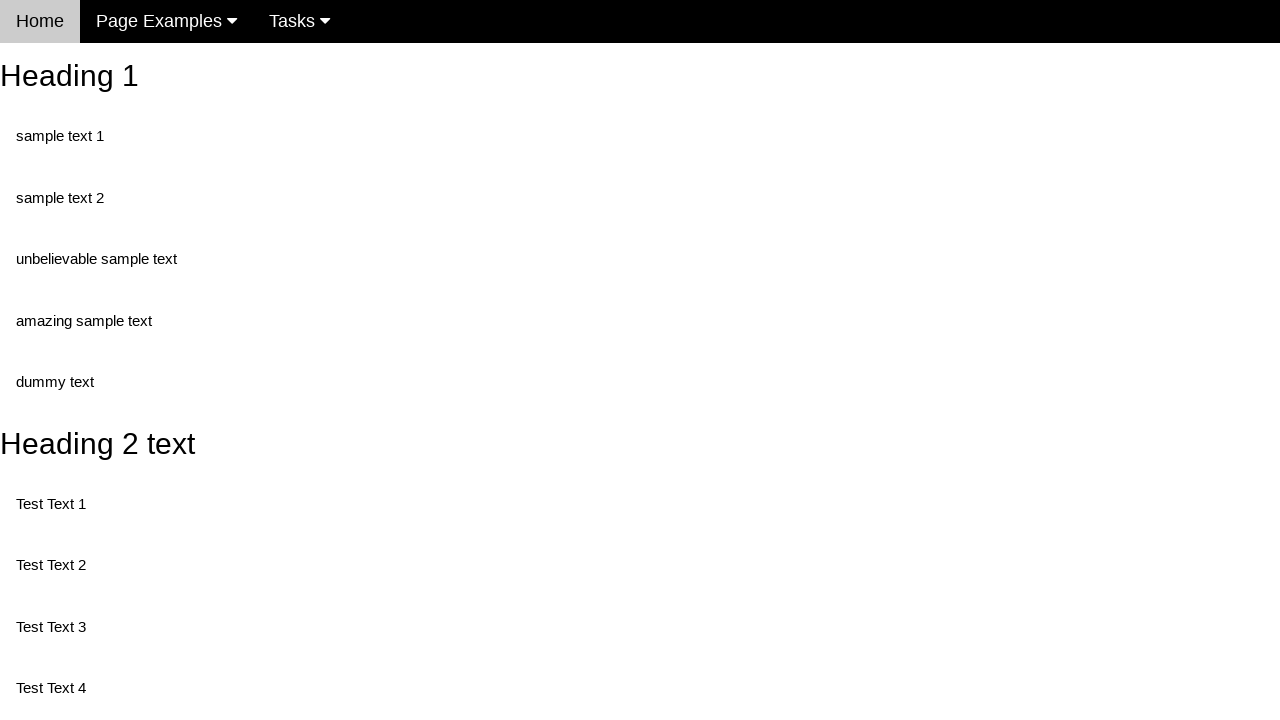

Assertion passed: button value contains 'This is a button'
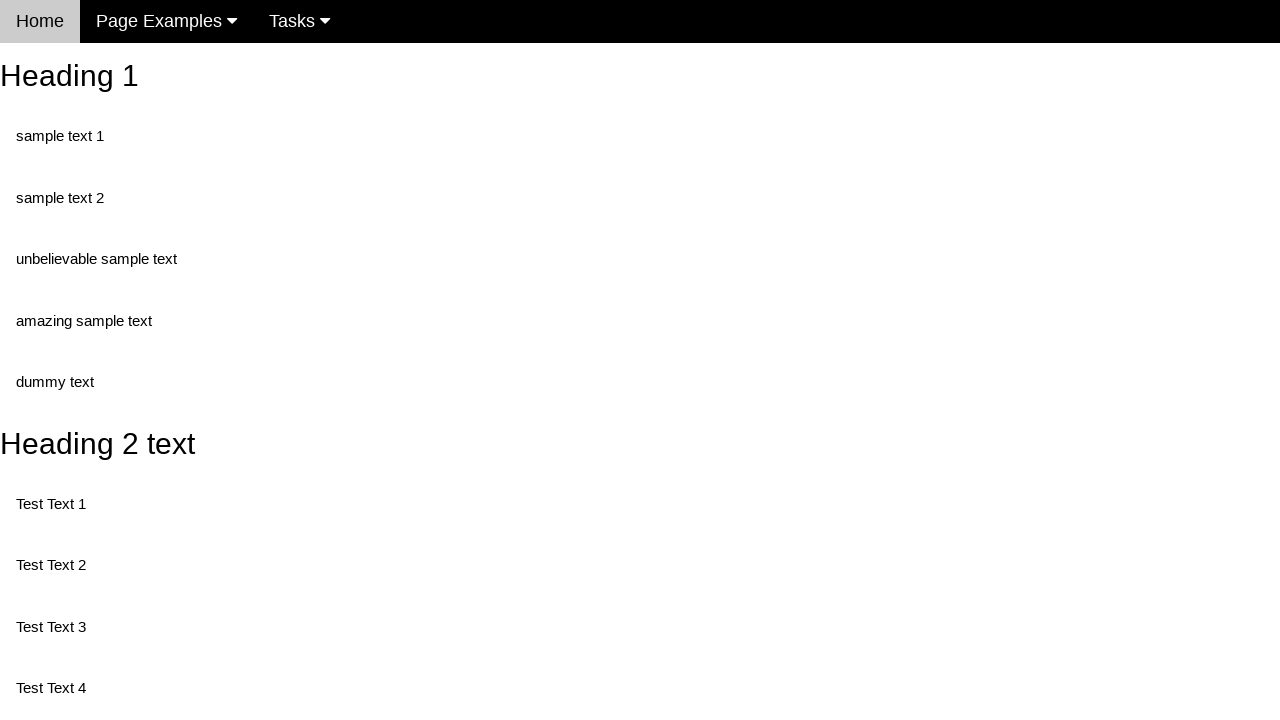

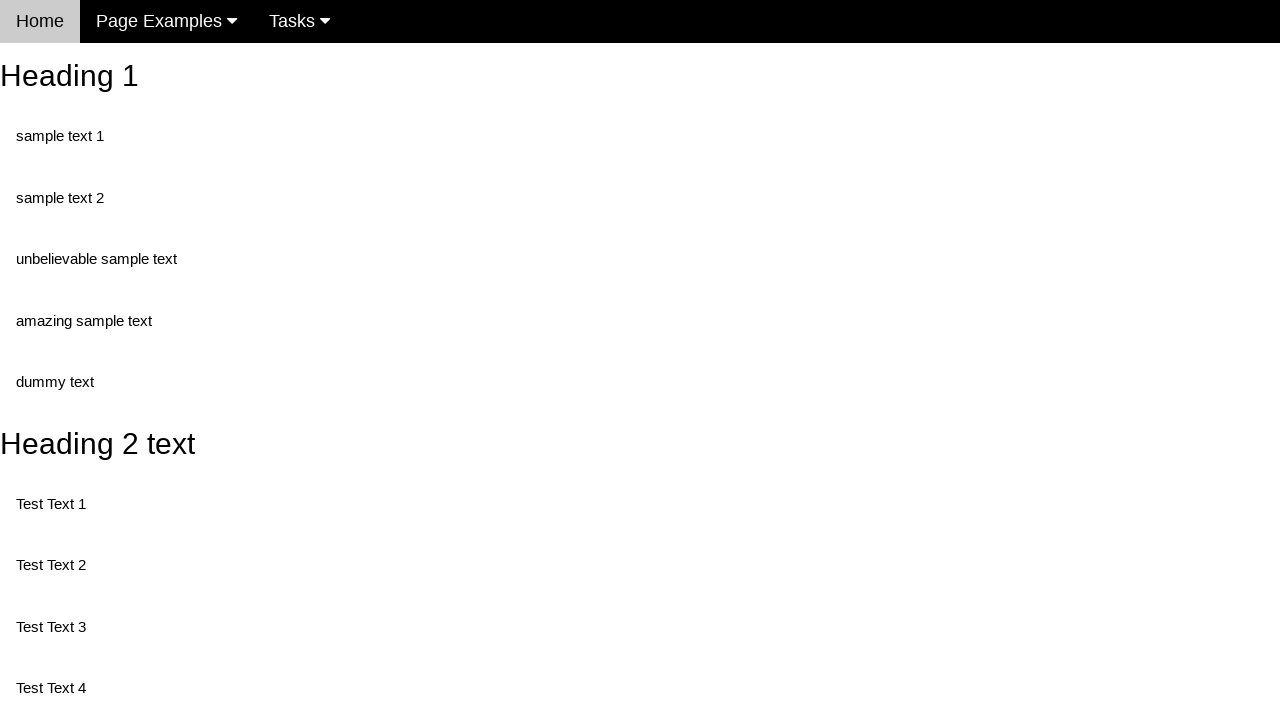